Navigates to the WeatherBug lightning app page and verifies that the lightning strike distance information loads correctly by waiting for the relevant elements to appear.

Starting URL: https://lxapp.weatherbug.net/v2/lxapp_impl.html?lat=13.75398&lon=100.50144&v=1.2.0

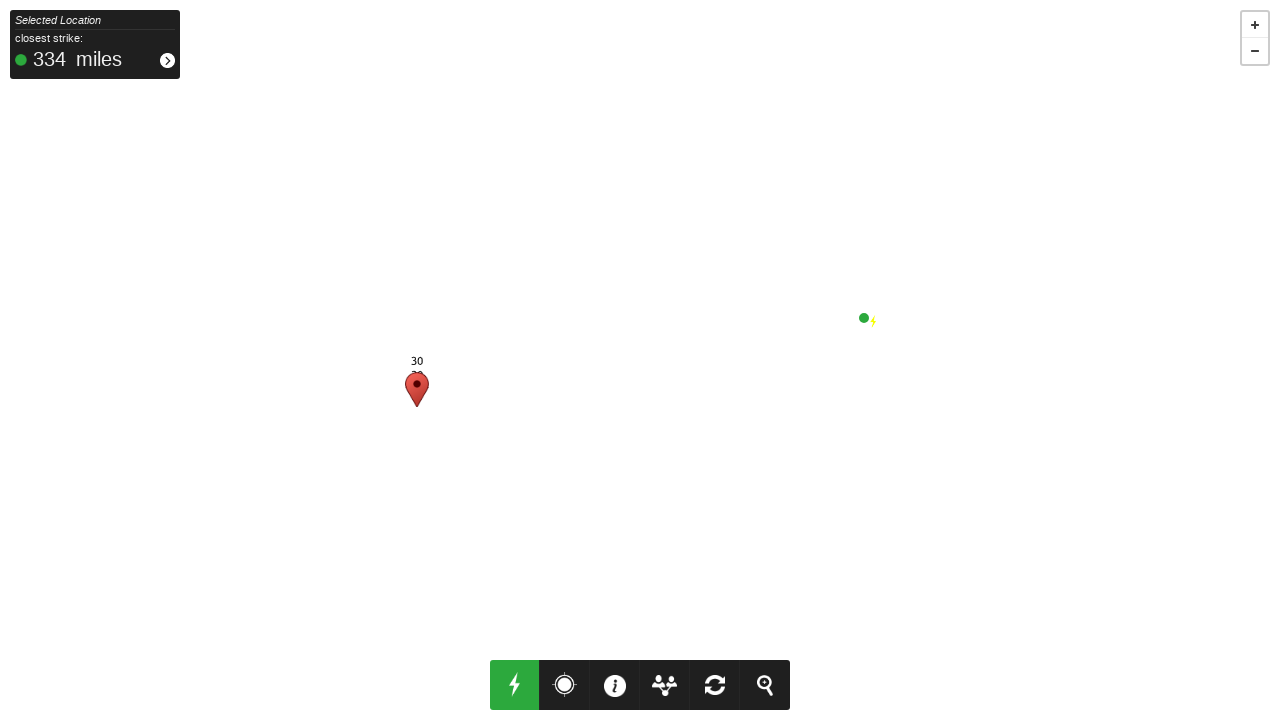

Waited for spark distance text element to load
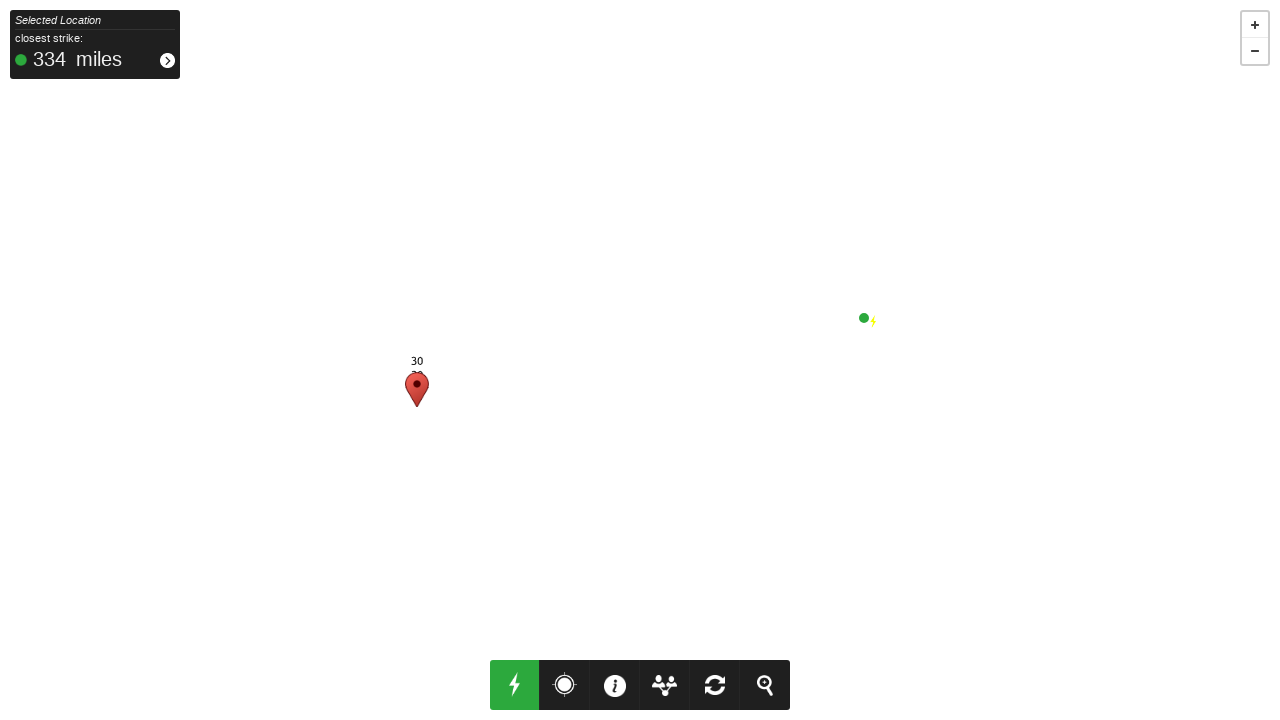

Verified closest strike distance element is present
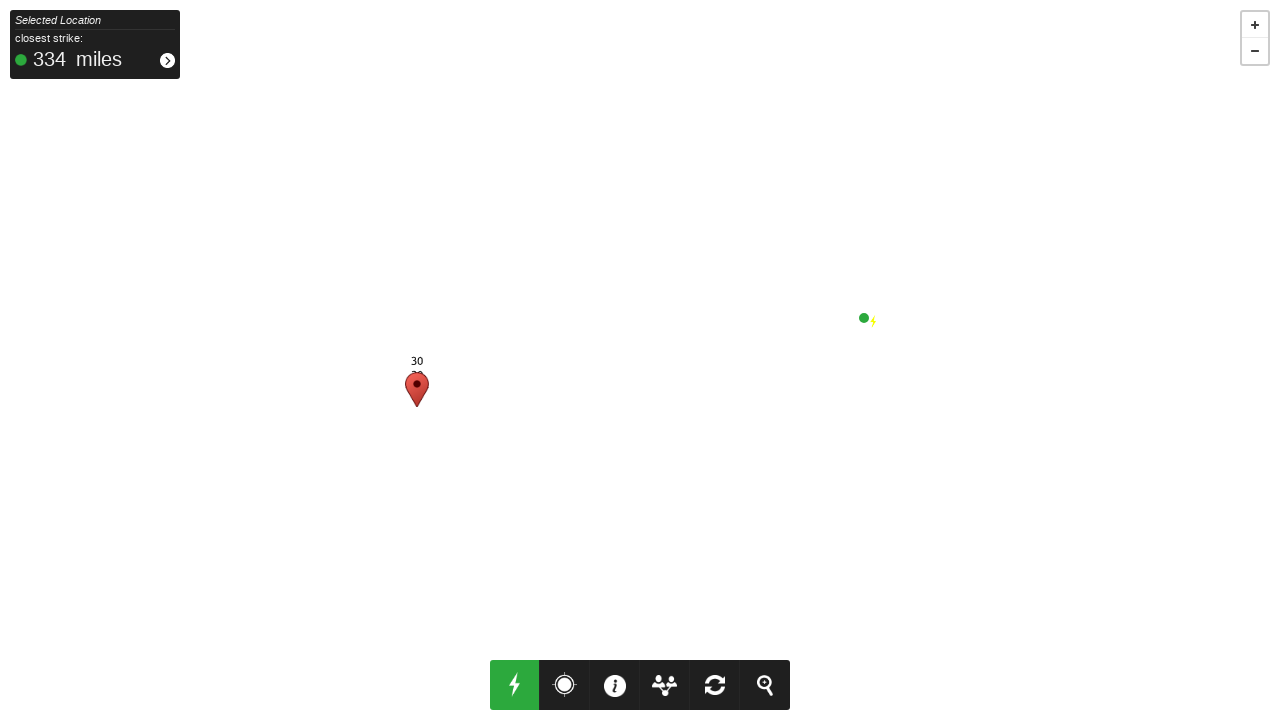

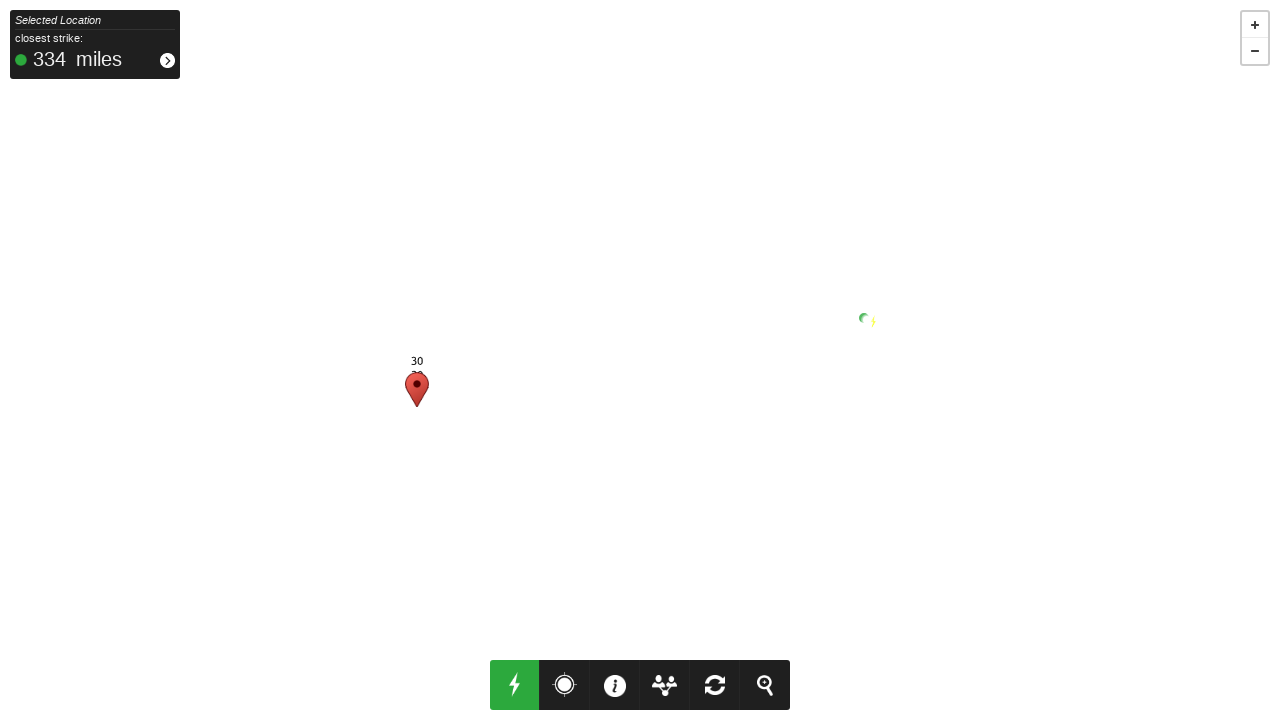